Switches to an iframe, selects all text, and replaces it with new content

Starting URL: https://the-internet.herokuapp.com/iframe

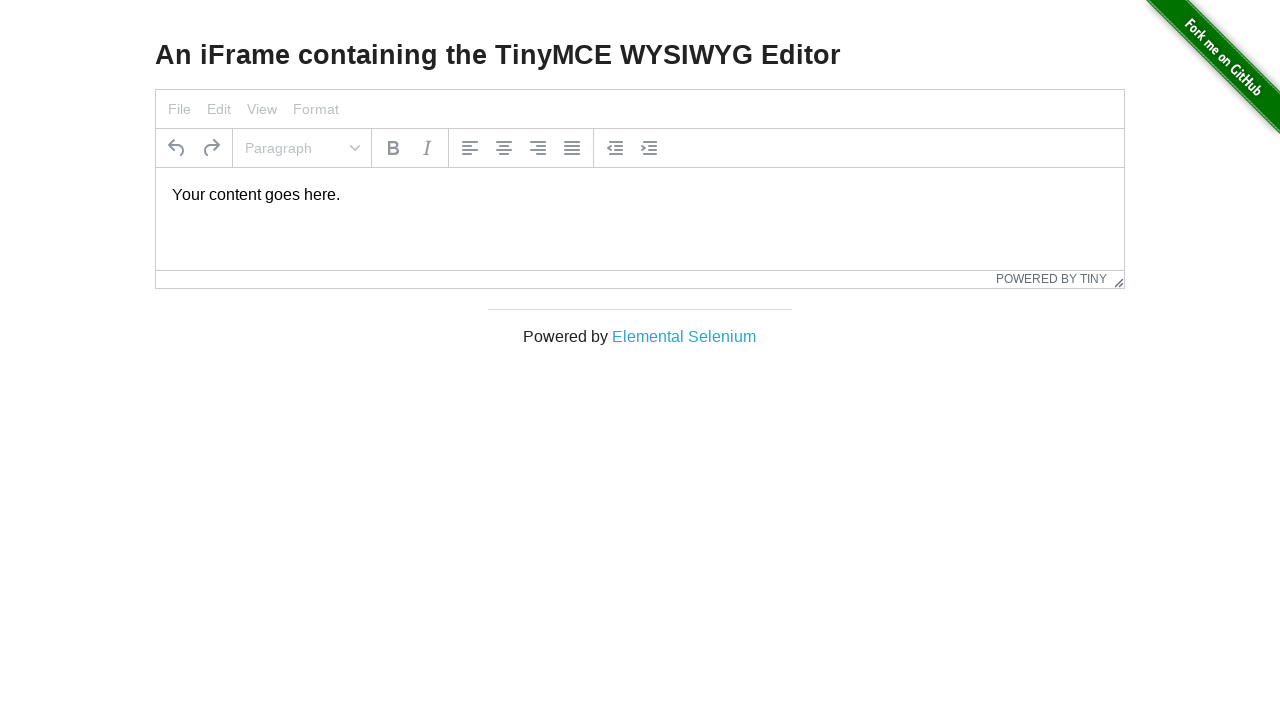

Located iframe with id 'mce_0_ifr'
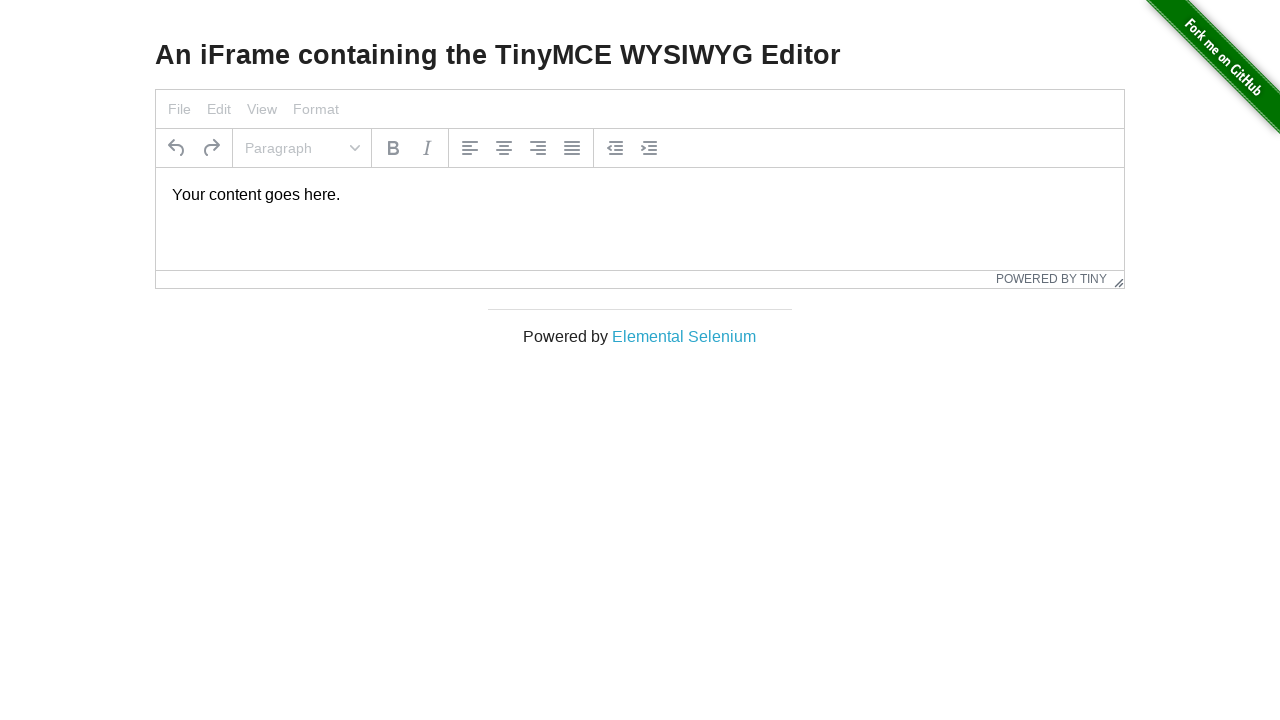

Located text element inside iframe with content 'Your content goes here.'
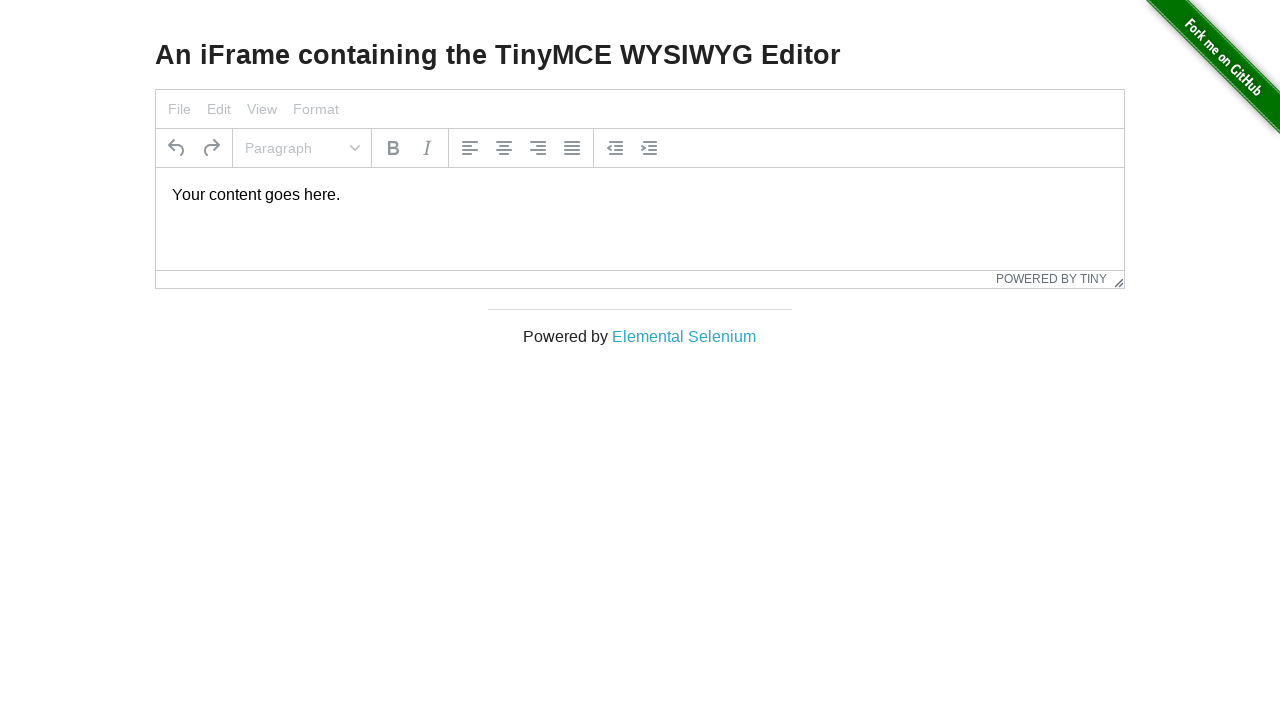

Pressed Control key down
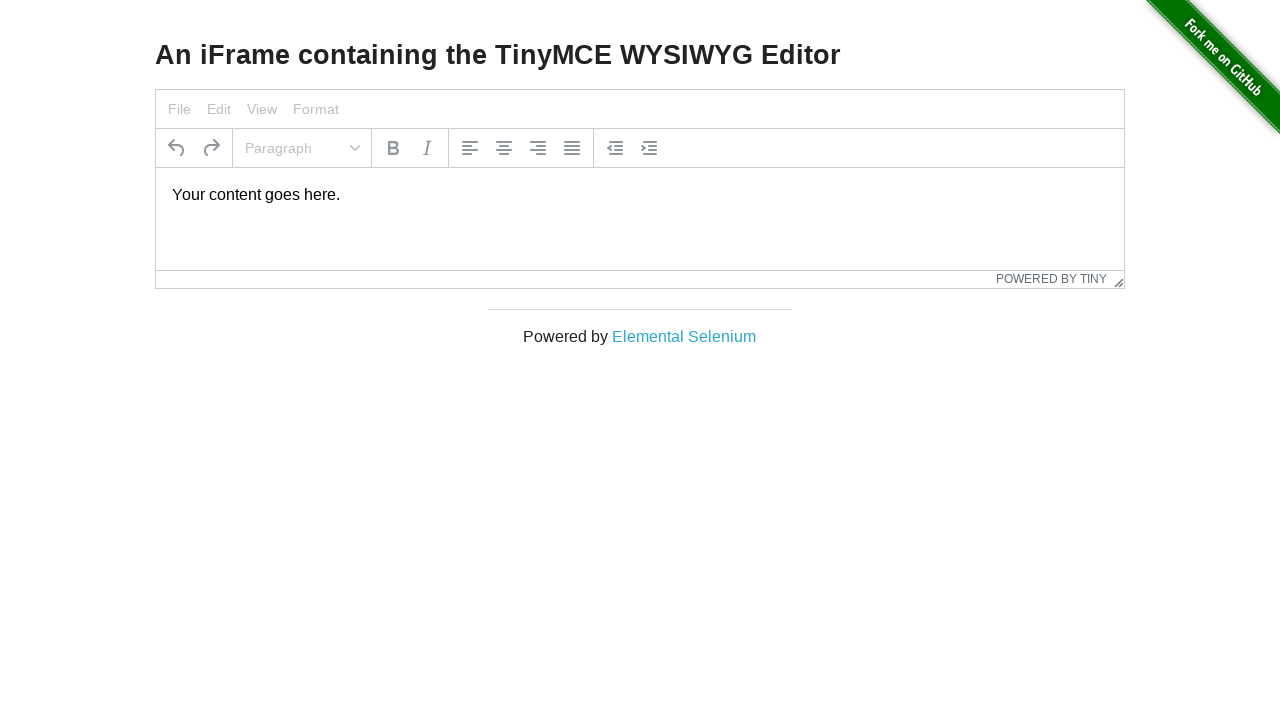

Pressed 'a' key to select all text
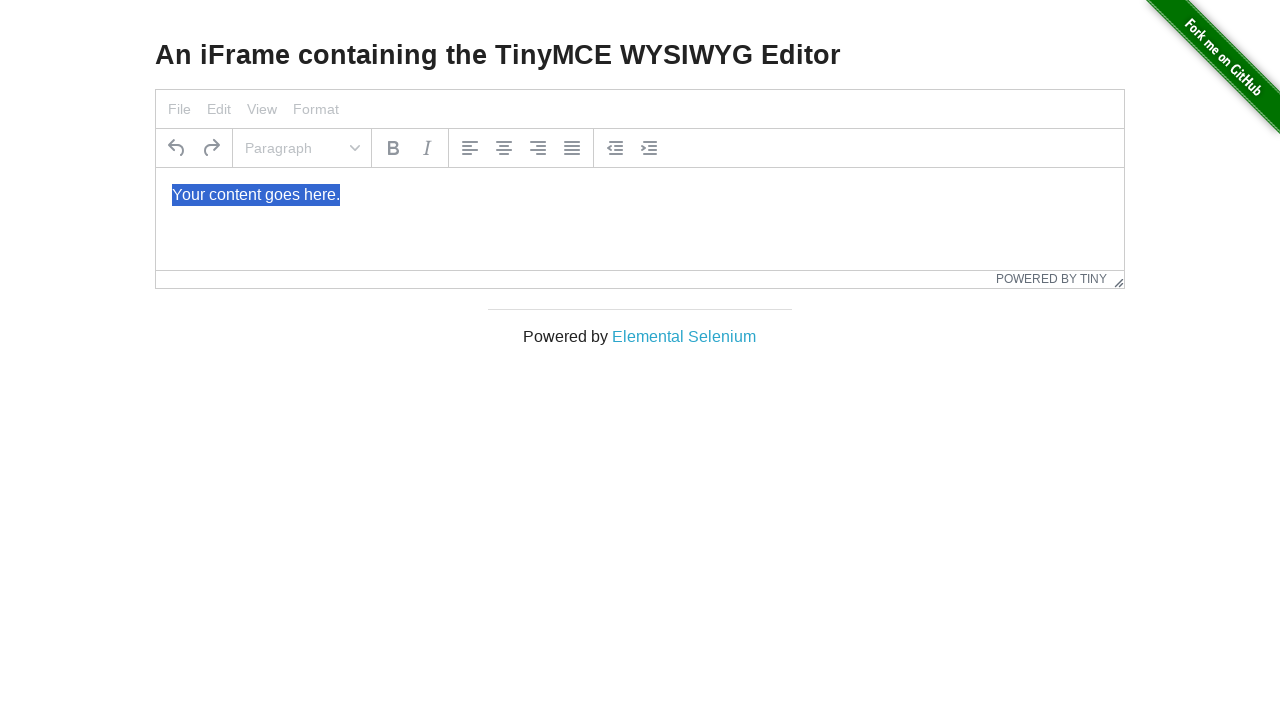

Released Control key
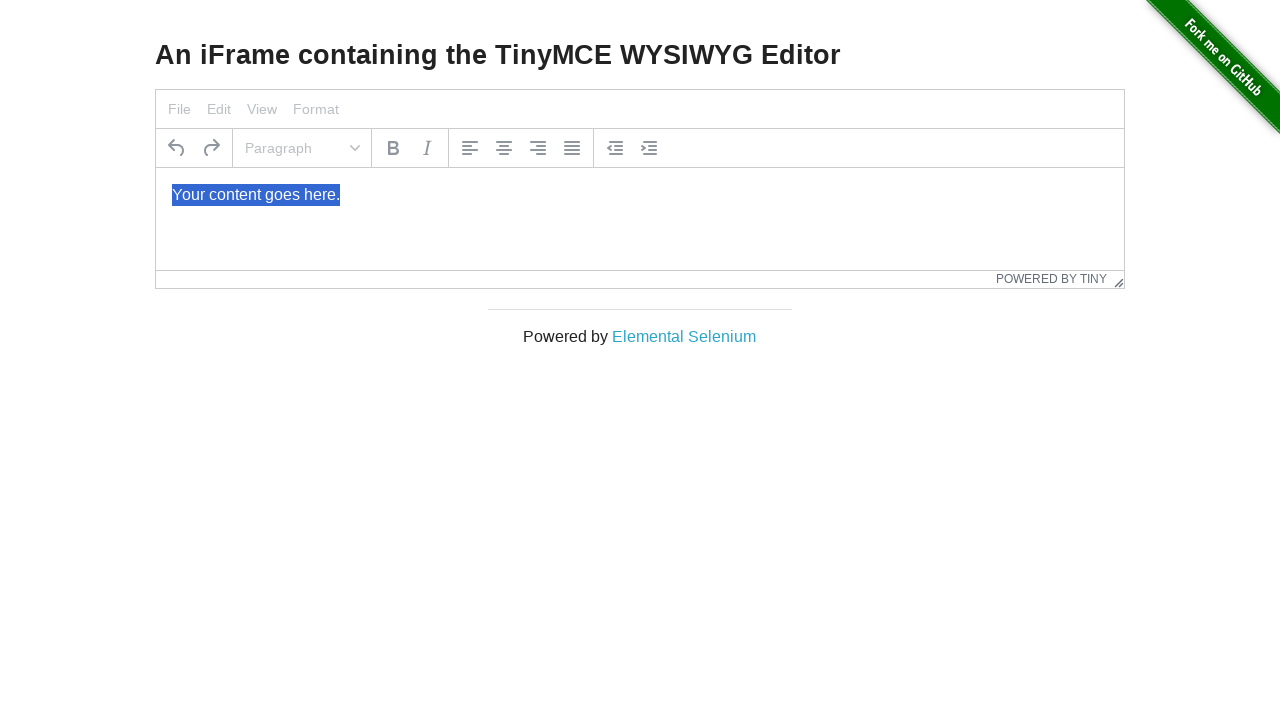

Typed new content 'This text box is inside the frame' to replace selected text on #mce_0_ifr >> internal:control=enter-frame >> xpath=//p[normalize-space()='Your 
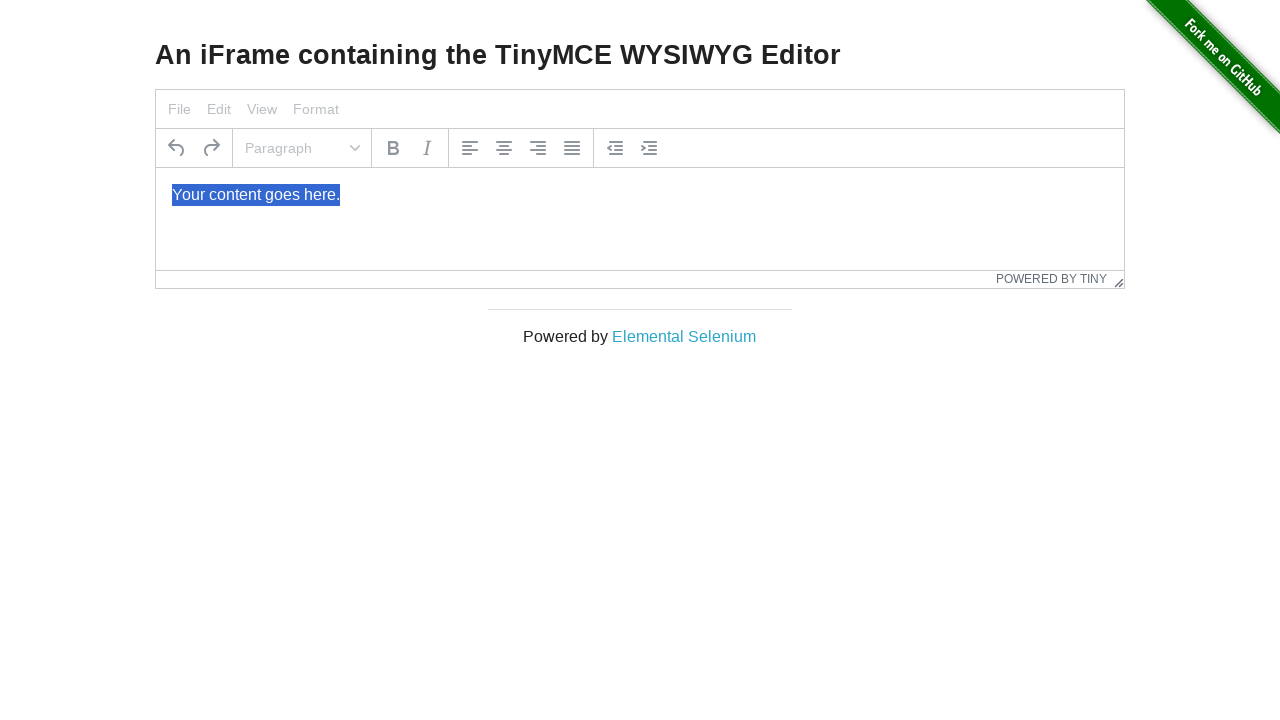

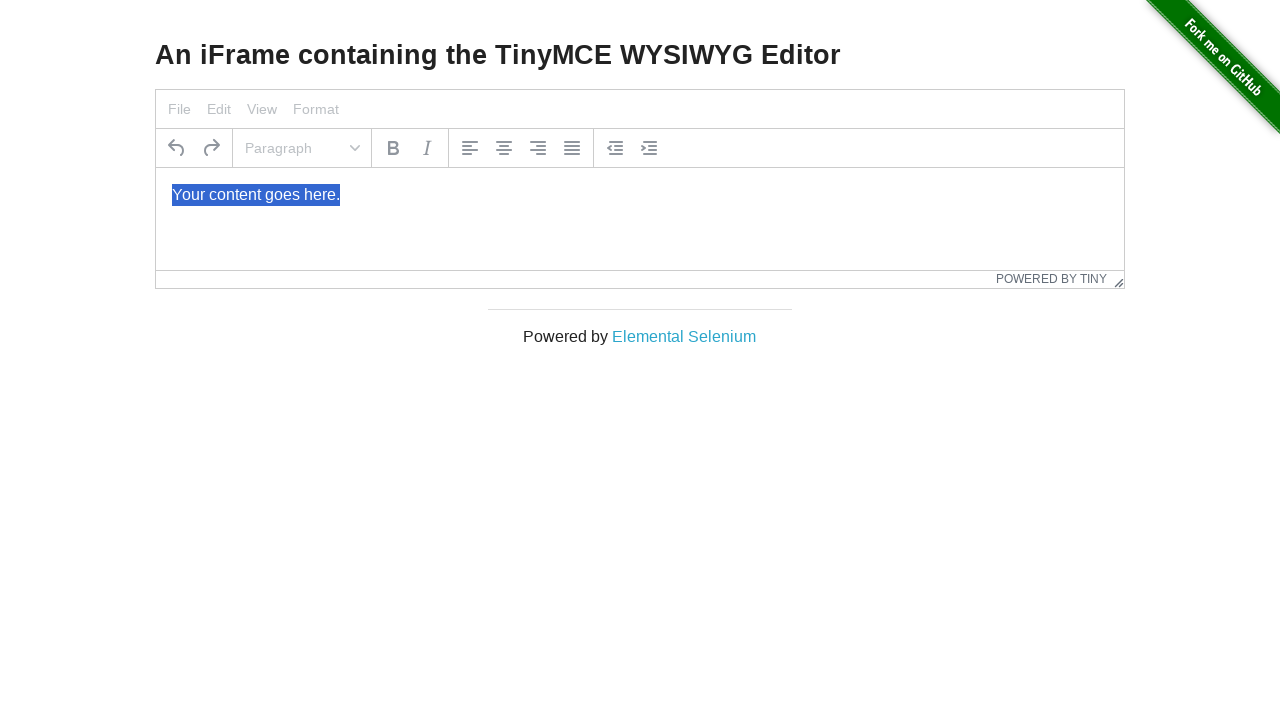